Tests mouse hover and context click functionality by hovering over a "Mouse Hover" element, clicking the "Reload" option from the dropdown, and then performing a right-click on the same element.

Starting URL: https://rahulshettyacademy.com/AutomationPractice/

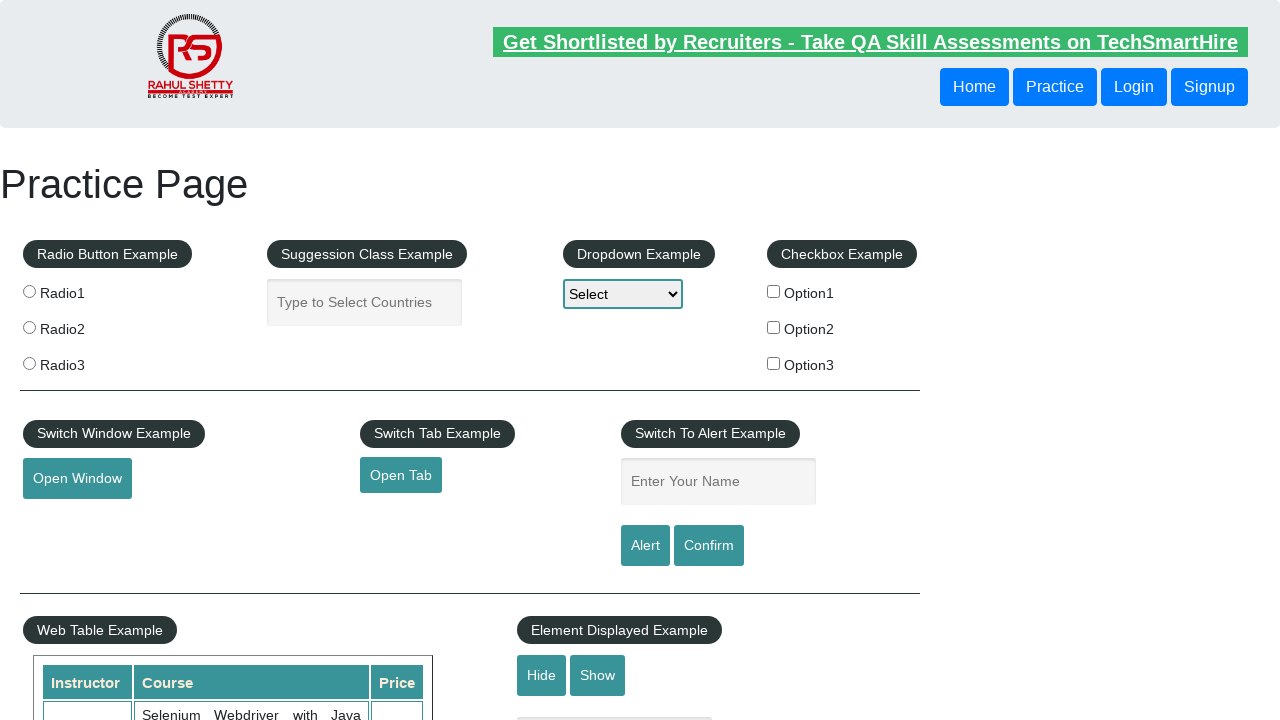

Hovered over Mouse Hover element to reveal dropdown options at (83, 361) on #mousehover
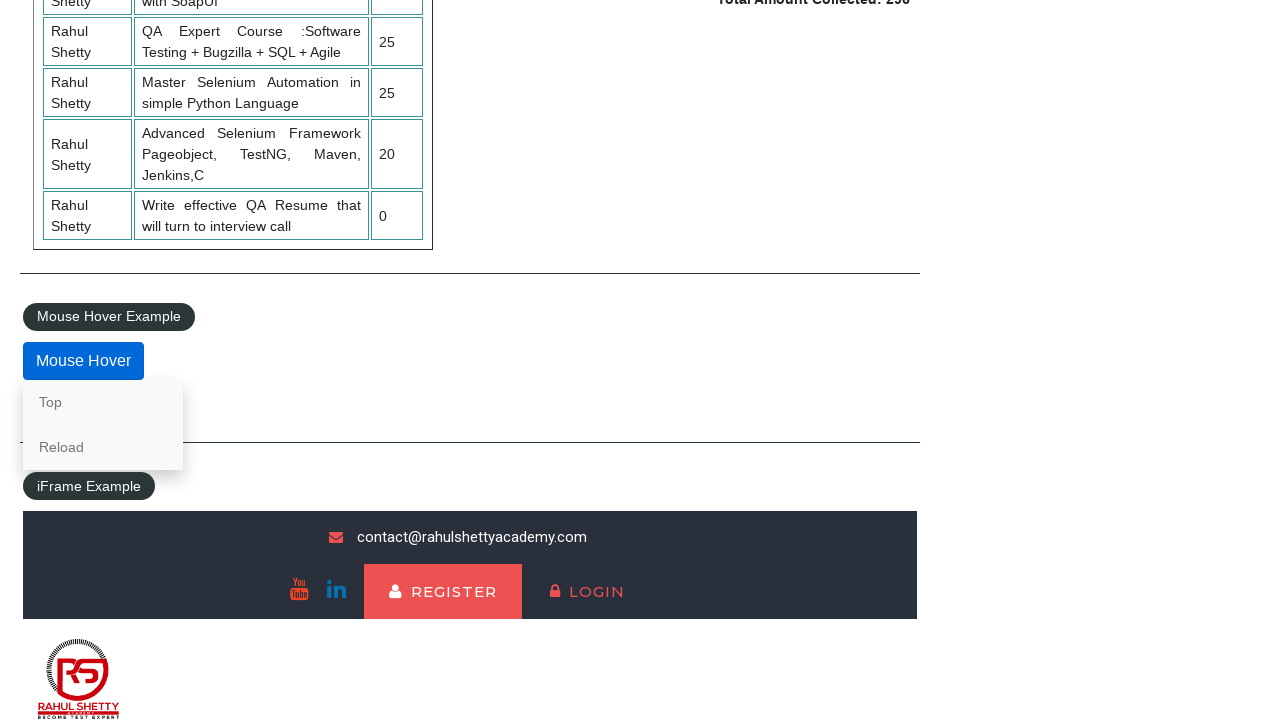

Reload option appeared in dropdown menu
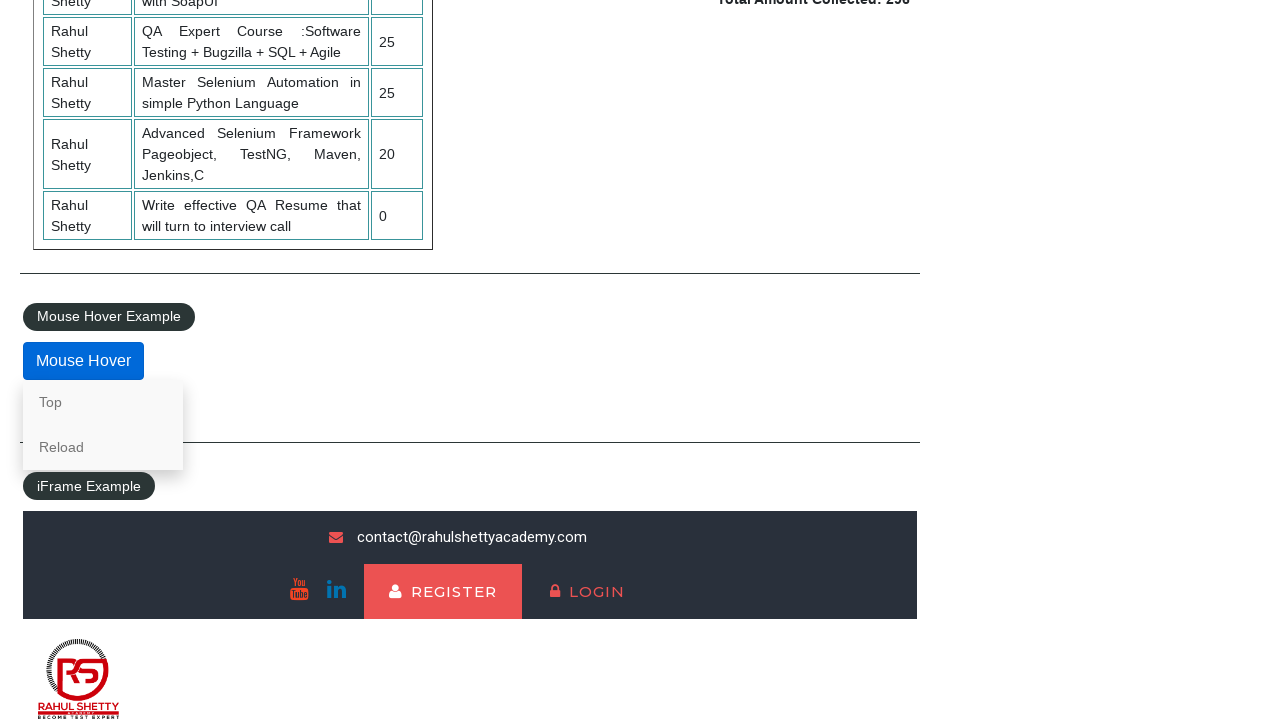

Clicked Reload option from dropdown at (103, 447) on a:text('Reload')
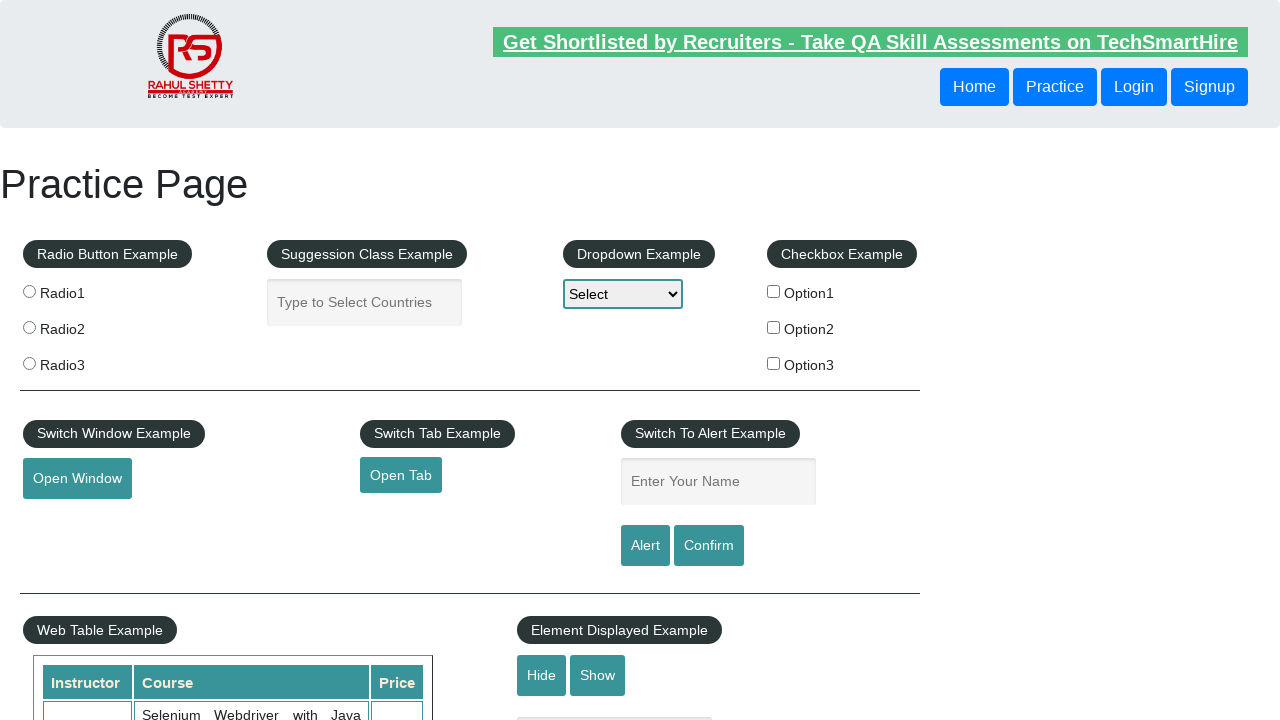

Page reloaded after clicking Reload
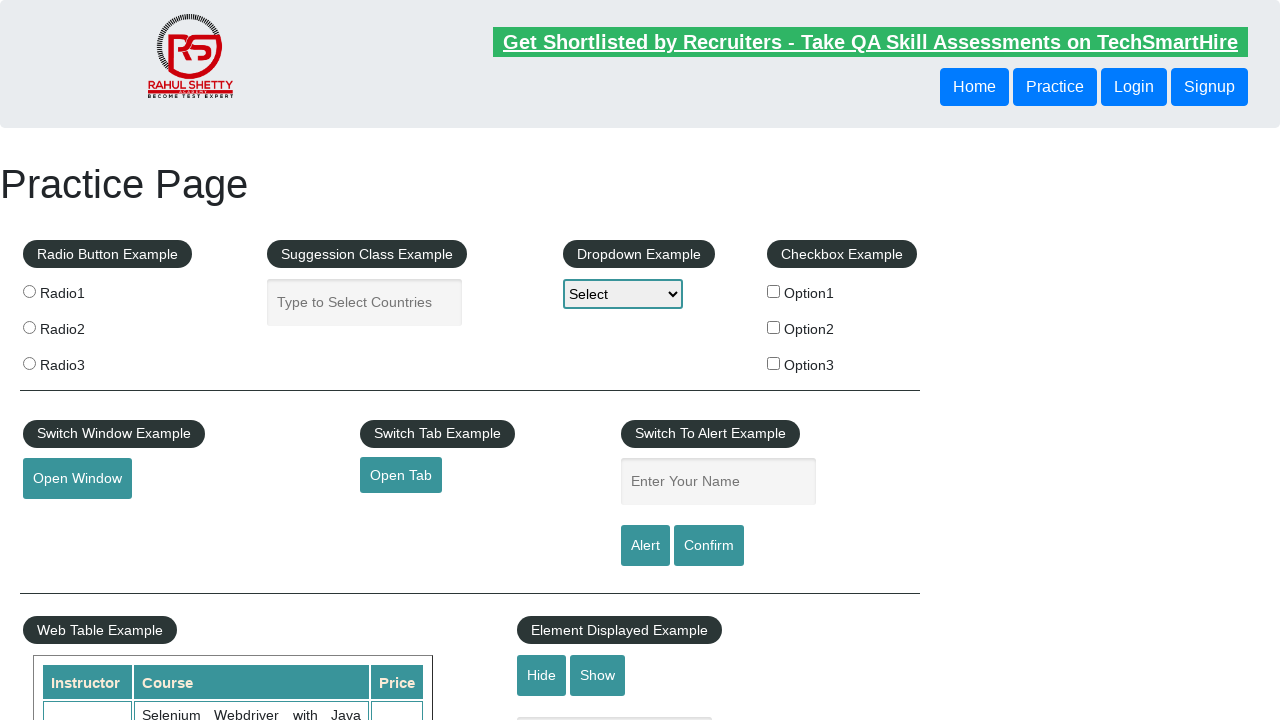

Hovered over Mouse Hover element again at (83, 361) on #mousehover
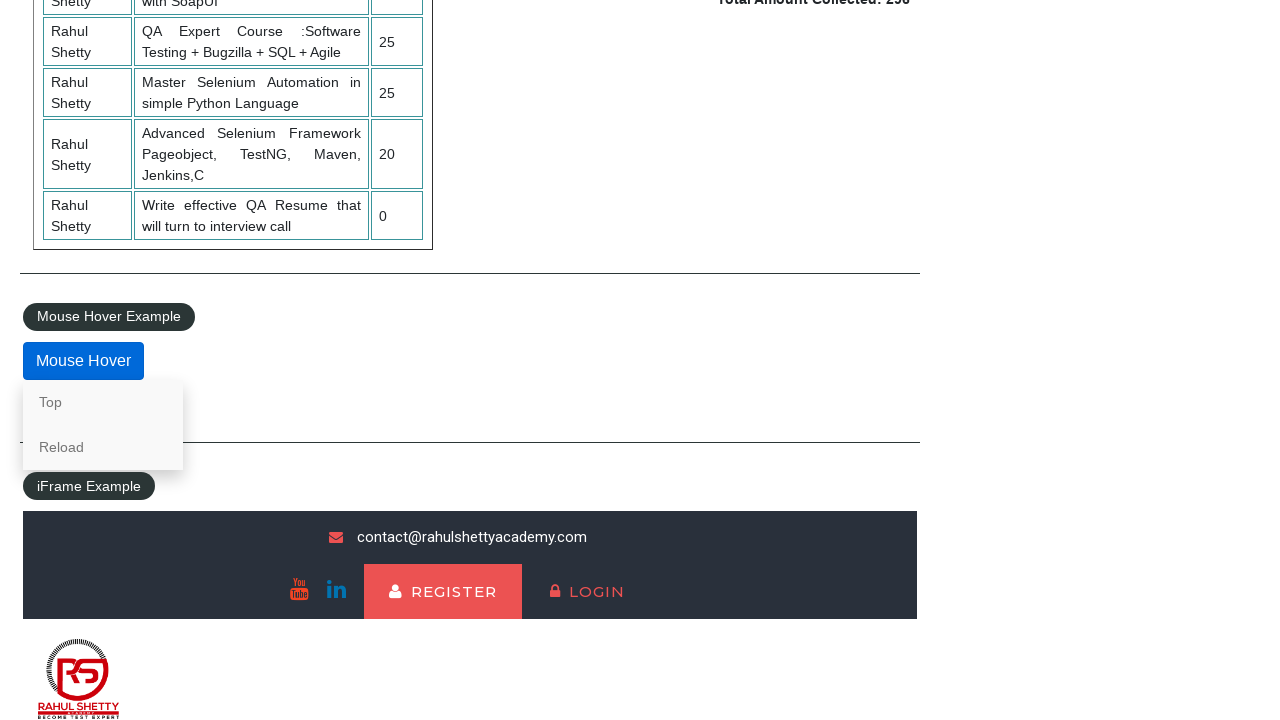

Performed right-click (context click) on Mouse Hover element at (83, 361) on #mousehover
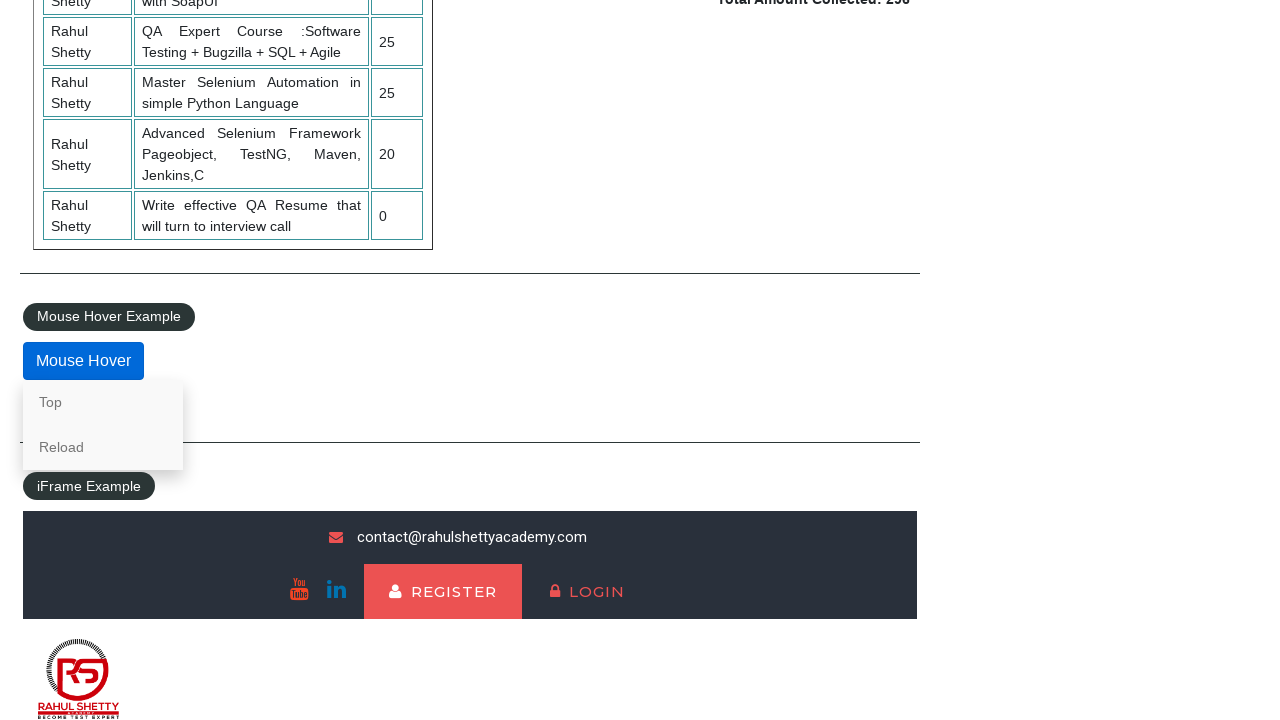

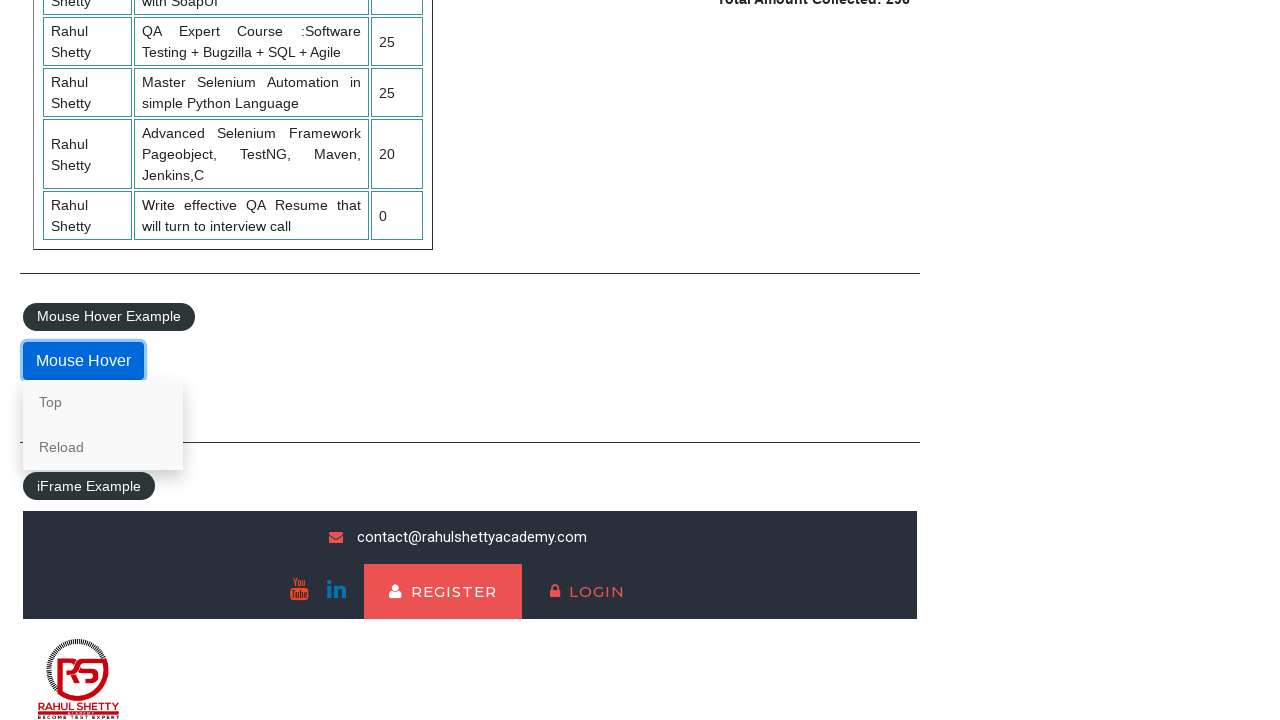